Tests that edits are saved when the input loses focus (blur event)

Starting URL: https://demo.playwright.dev/todomvc

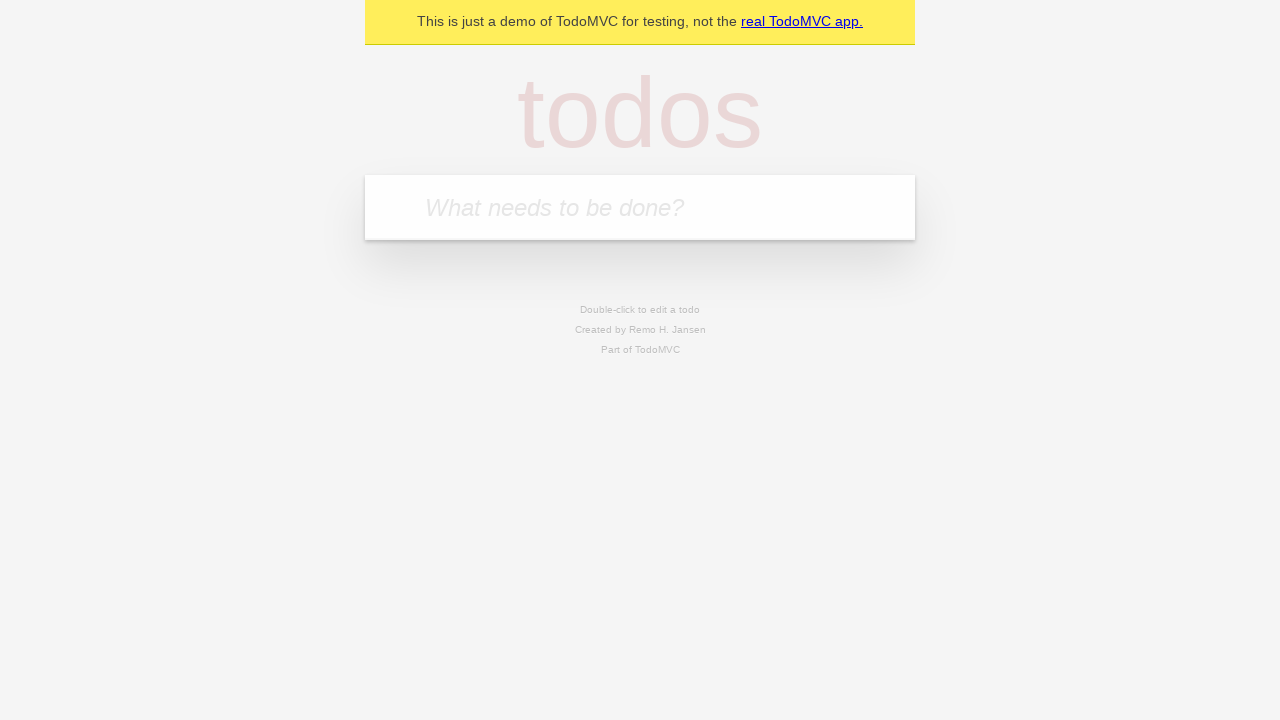

Filled first todo input with 'buy some cheese' on internal:attr=[placeholder="What needs to be done?"i]
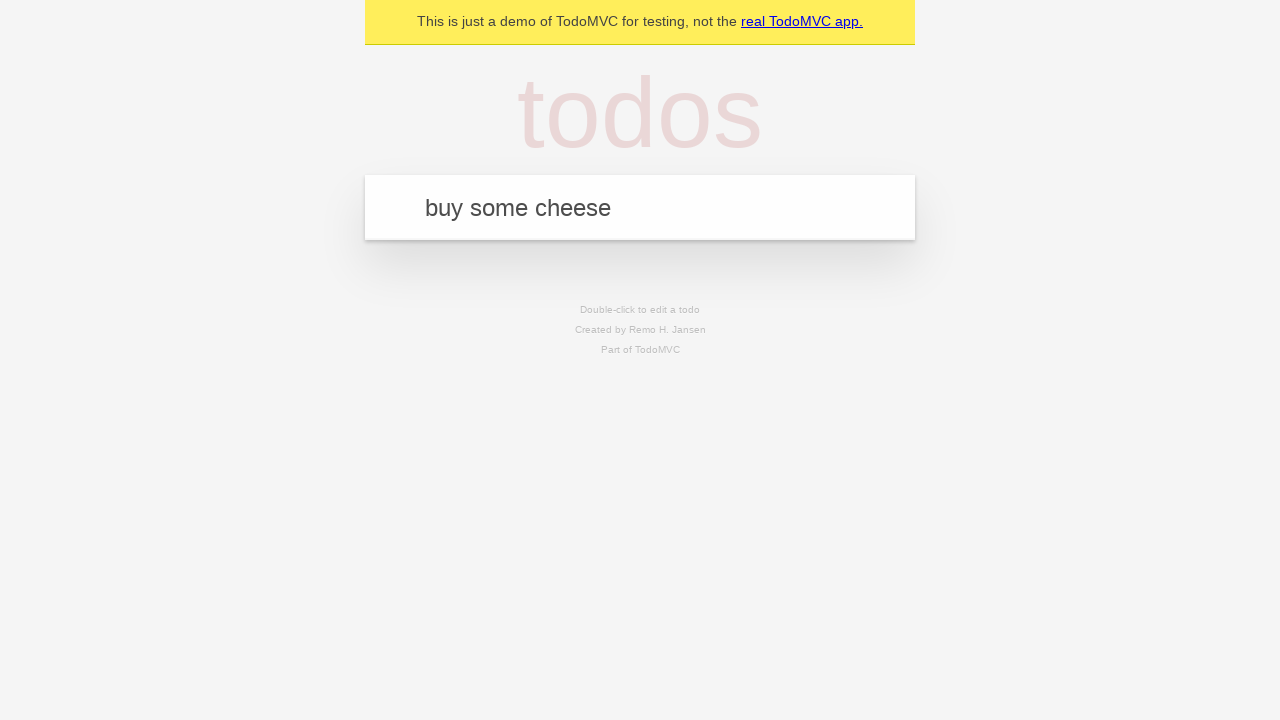

Pressed Enter to create first todo on internal:attr=[placeholder="What needs to be done?"i]
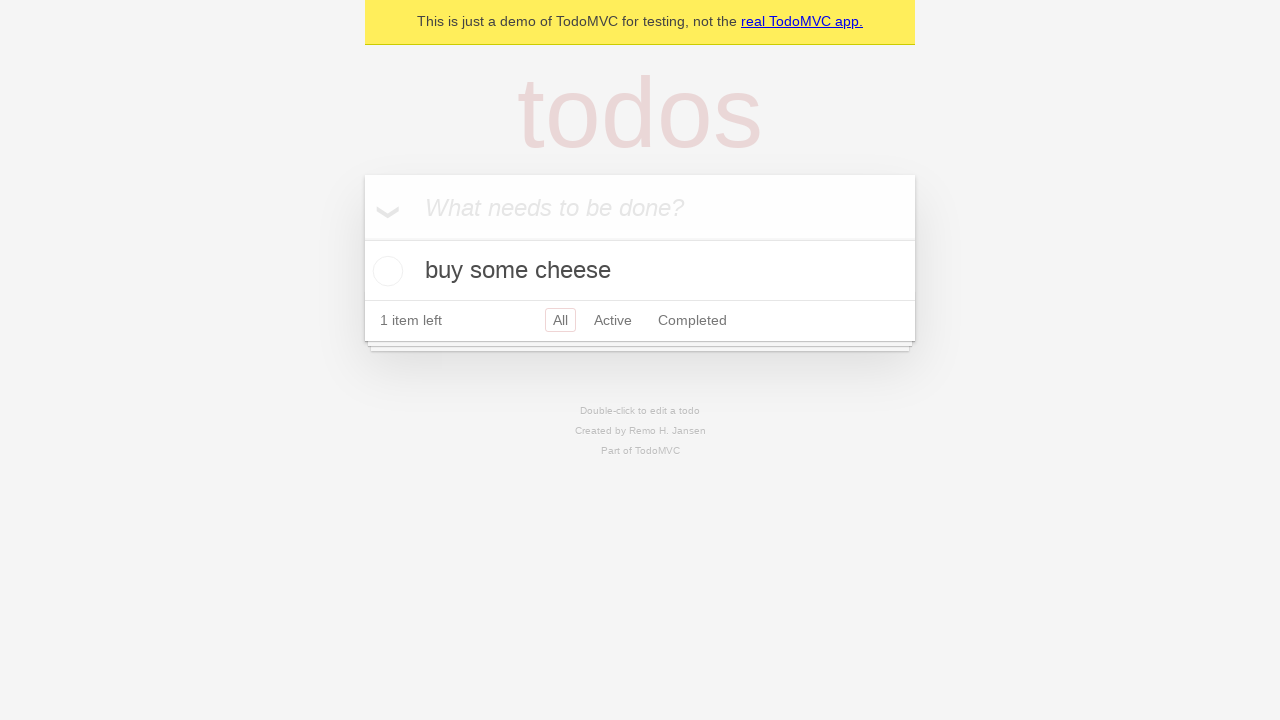

Filled second todo input with 'feed the cat' on internal:attr=[placeholder="What needs to be done?"i]
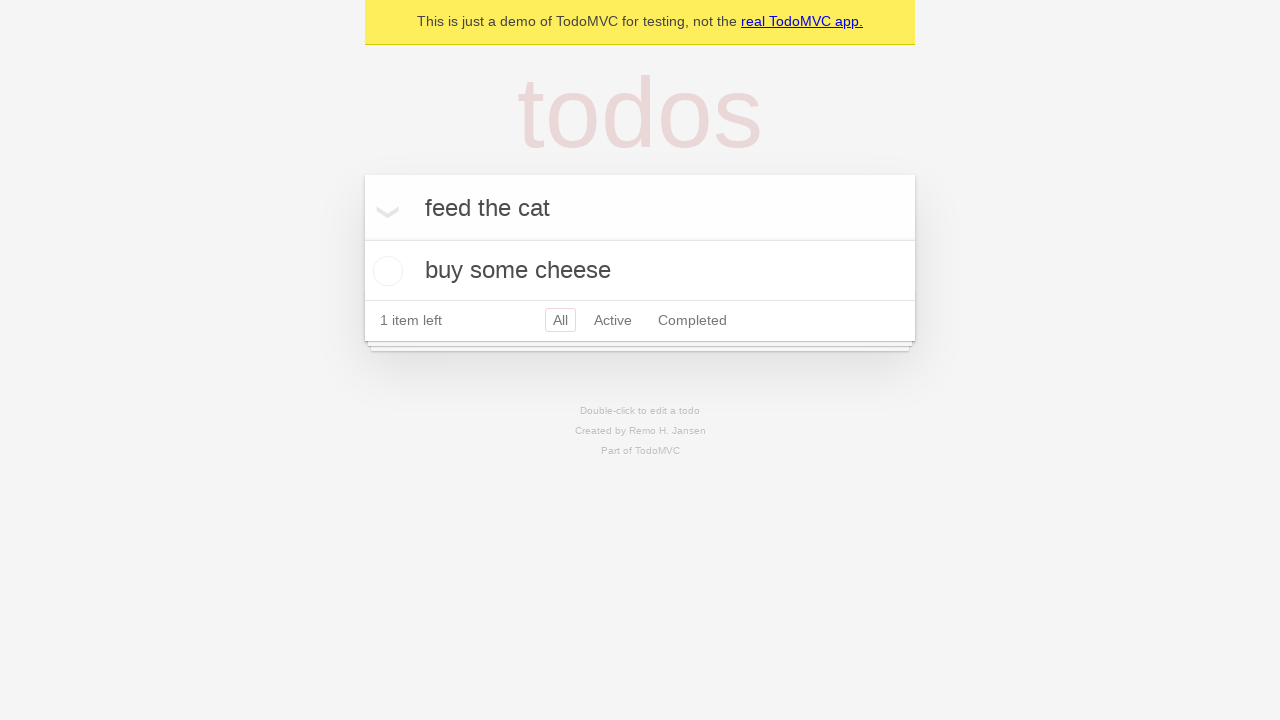

Pressed Enter to create second todo on internal:attr=[placeholder="What needs to be done?"i]
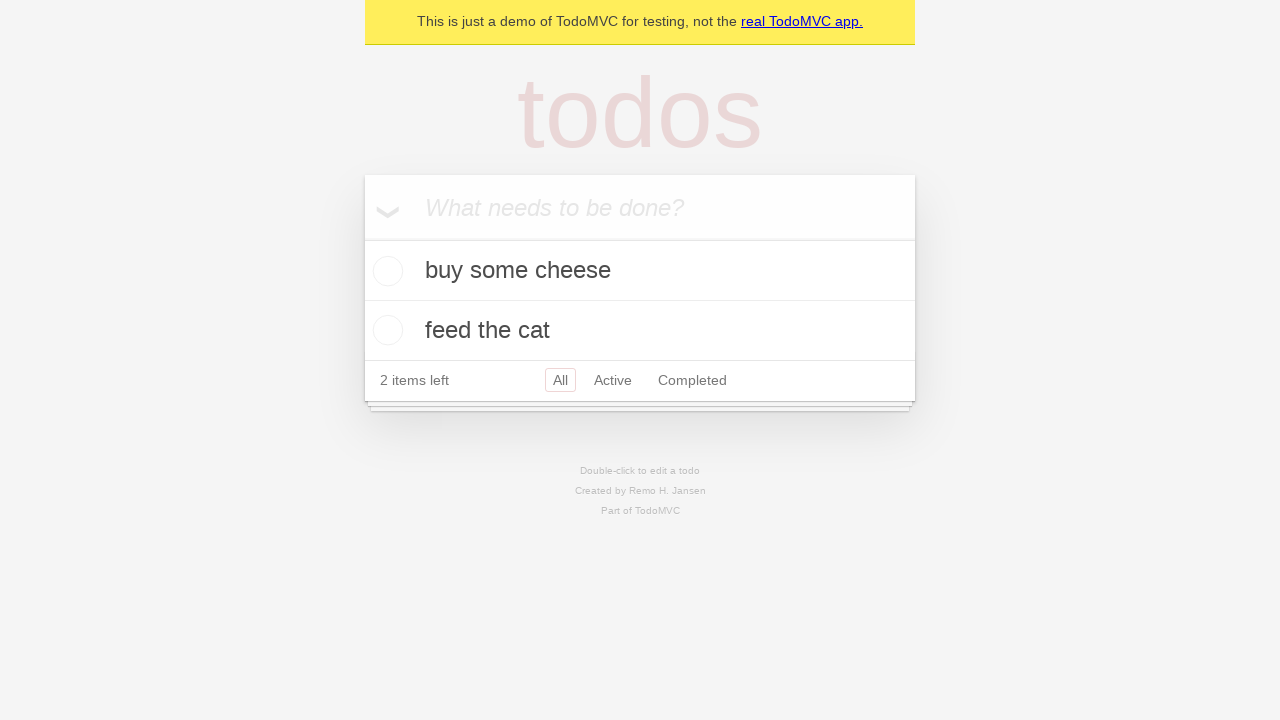

Filled third todo input with 'book a doctors appointment' on internal:attr=[placeholder="What needs to be done?"i]
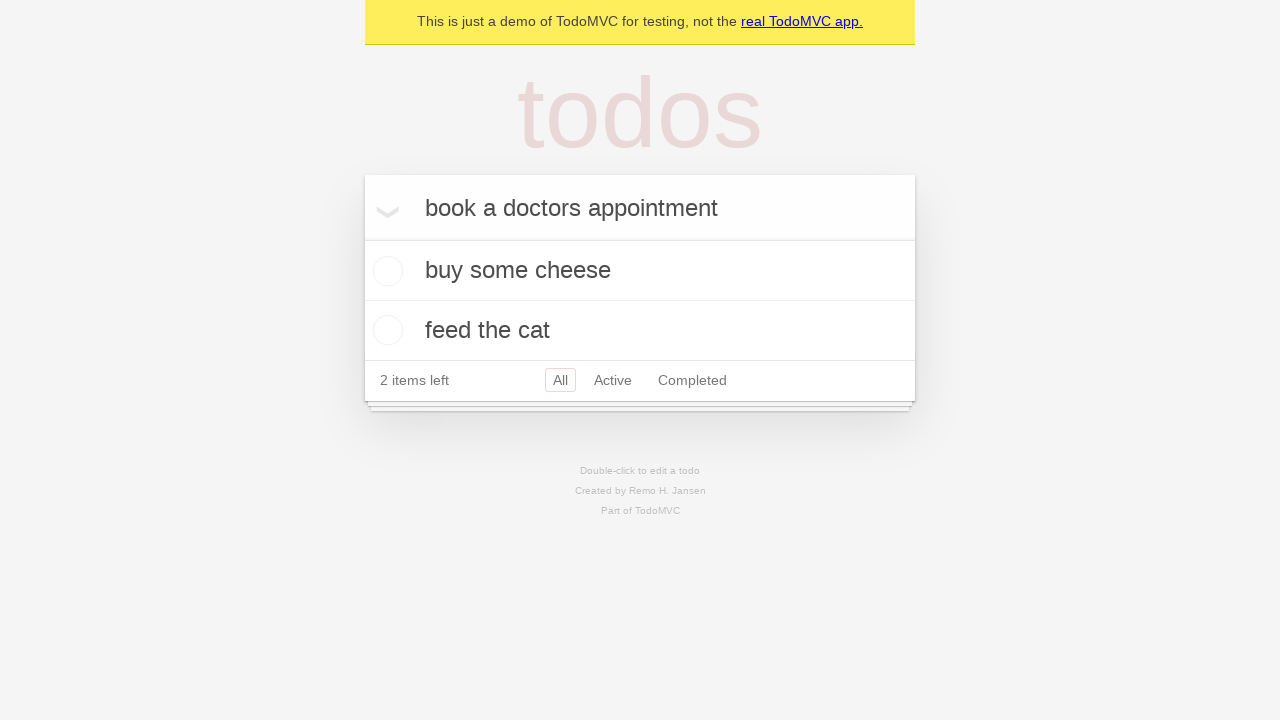

Pressed Enter to create third todo on internal:attr=[placeholder="What needs to be done?"i]
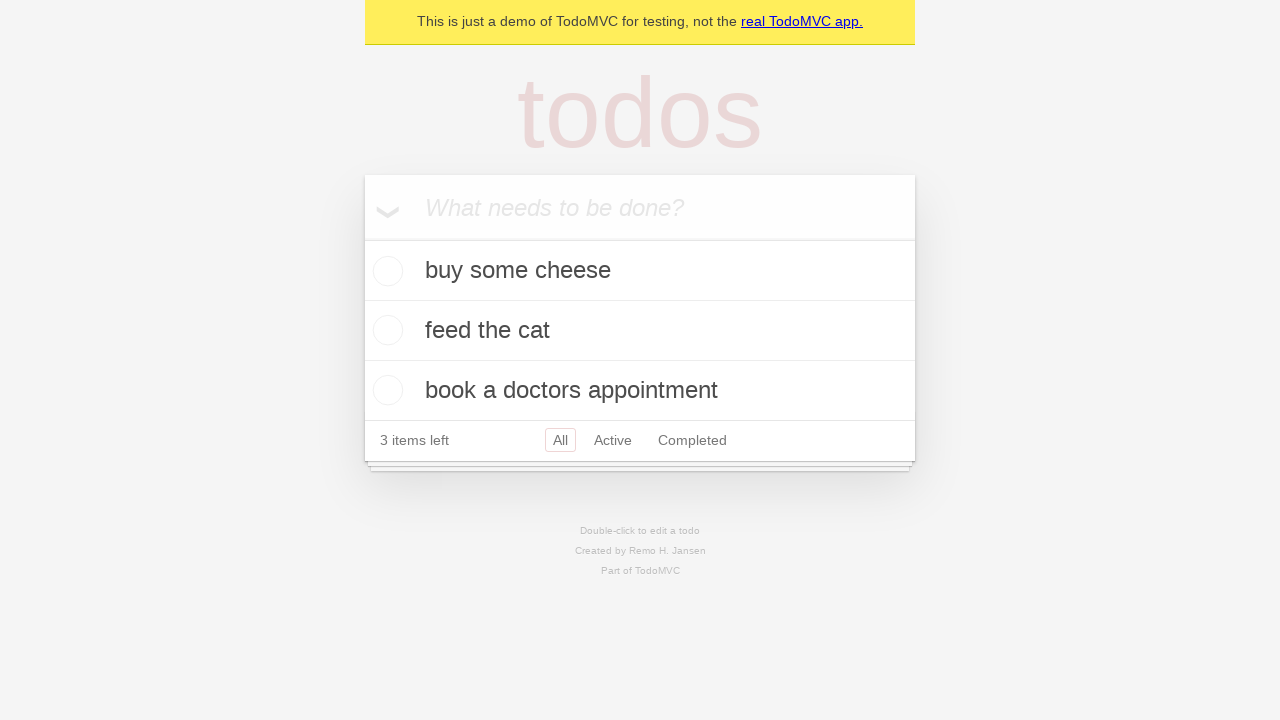

Waited for all 3 todos to be present in the DOM
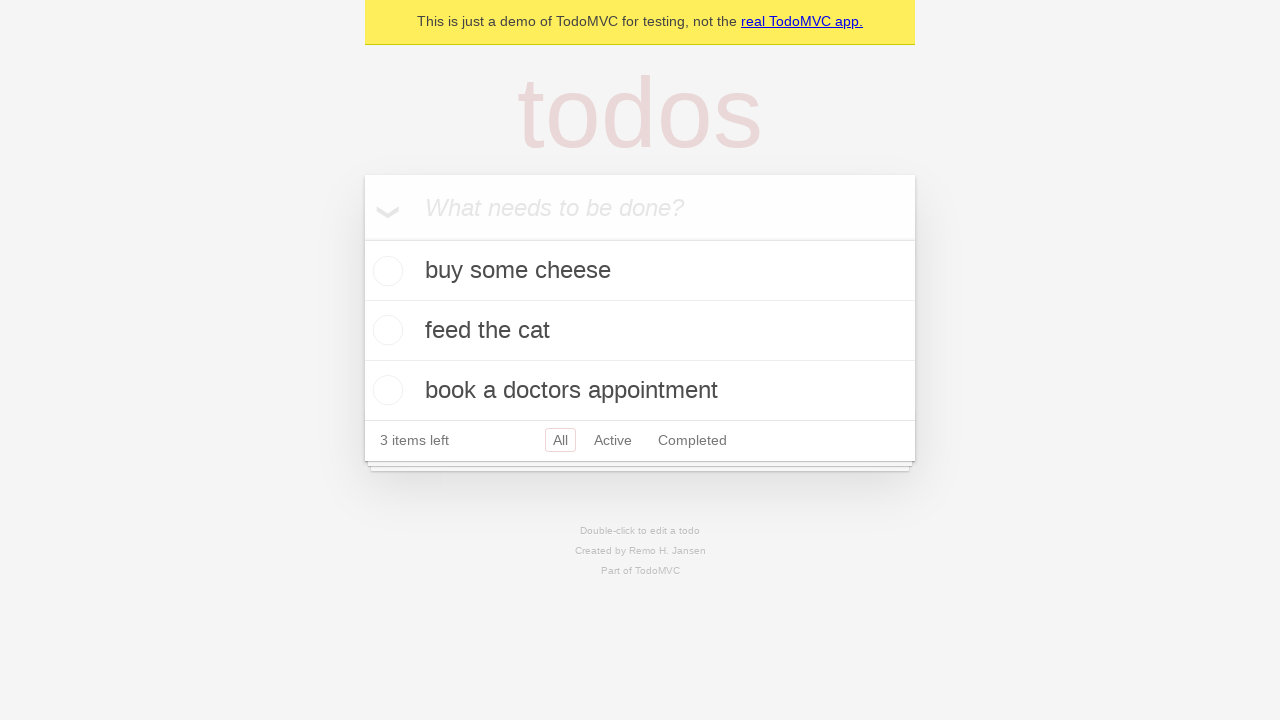

Double-clicked second todo to enter edit mode at (640, 331) on internal:testid=[data-testid="todo-item"s] >> nth=1
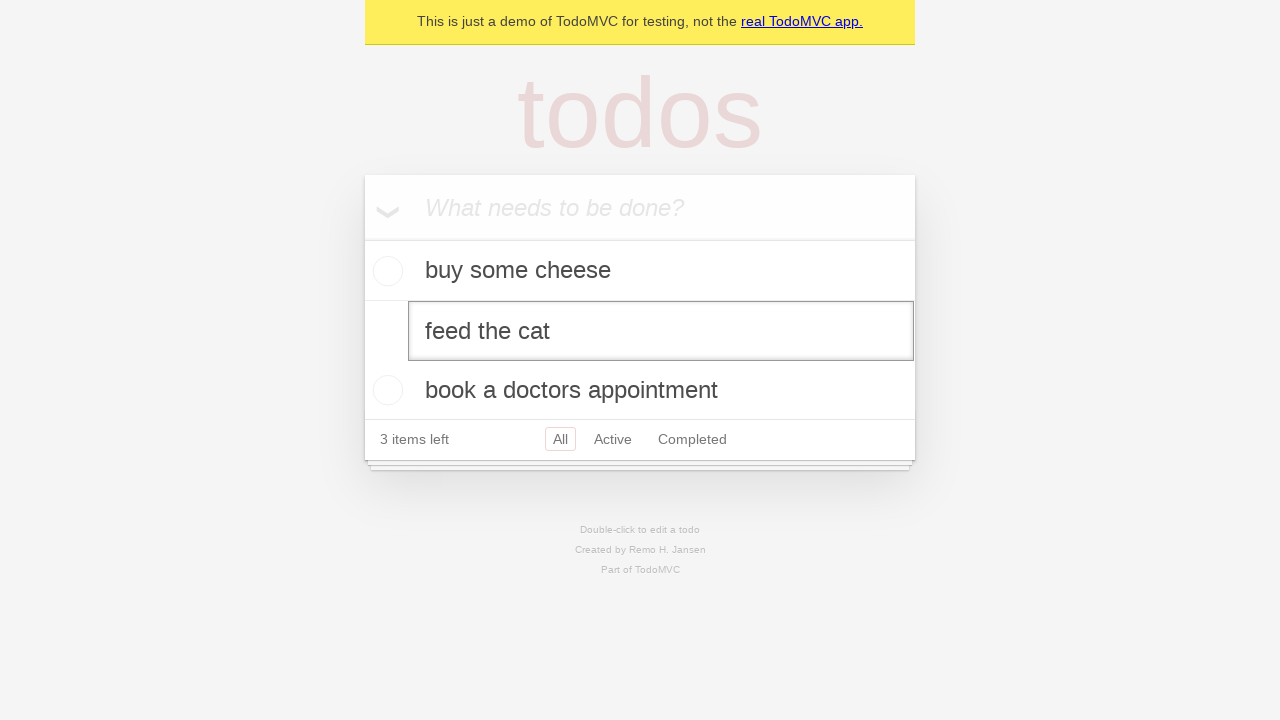

Filled edit textbox with 'buy some sausages' on internal:testid=[data-testid="todo-item"s] >> nth=1 >> internal:role=textbox[nam
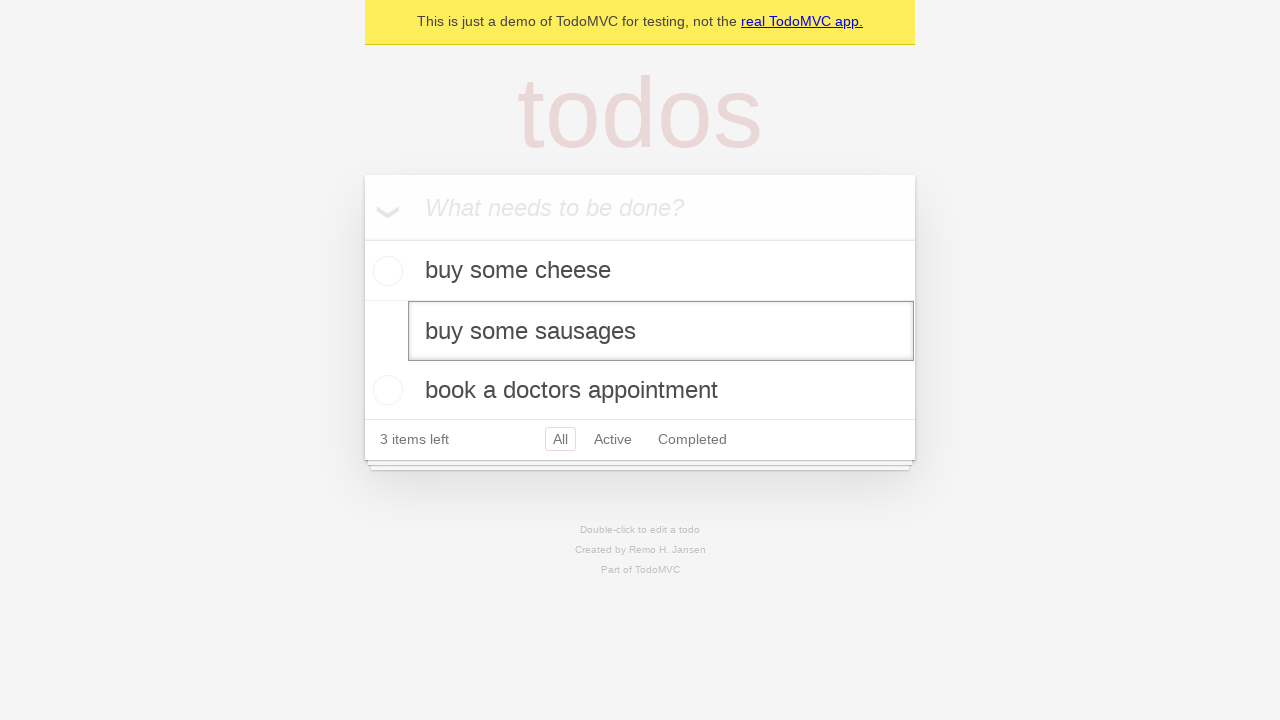

Dispatched blur event to save edits
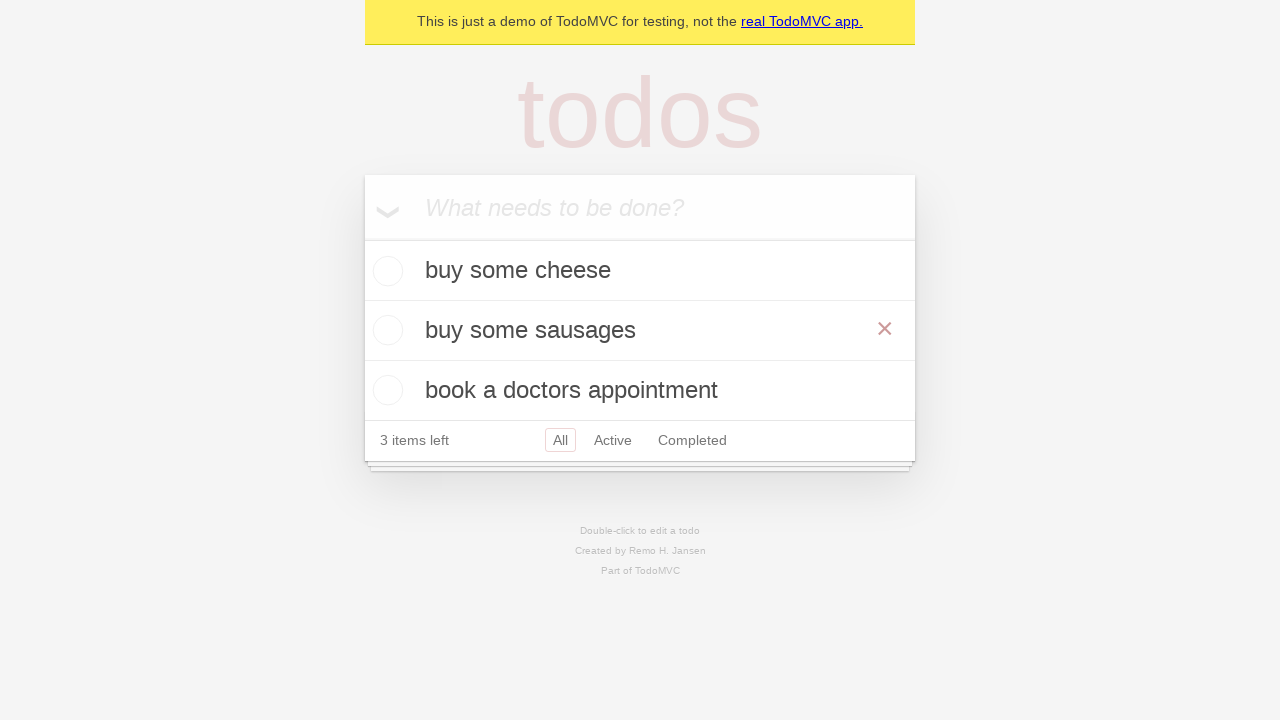

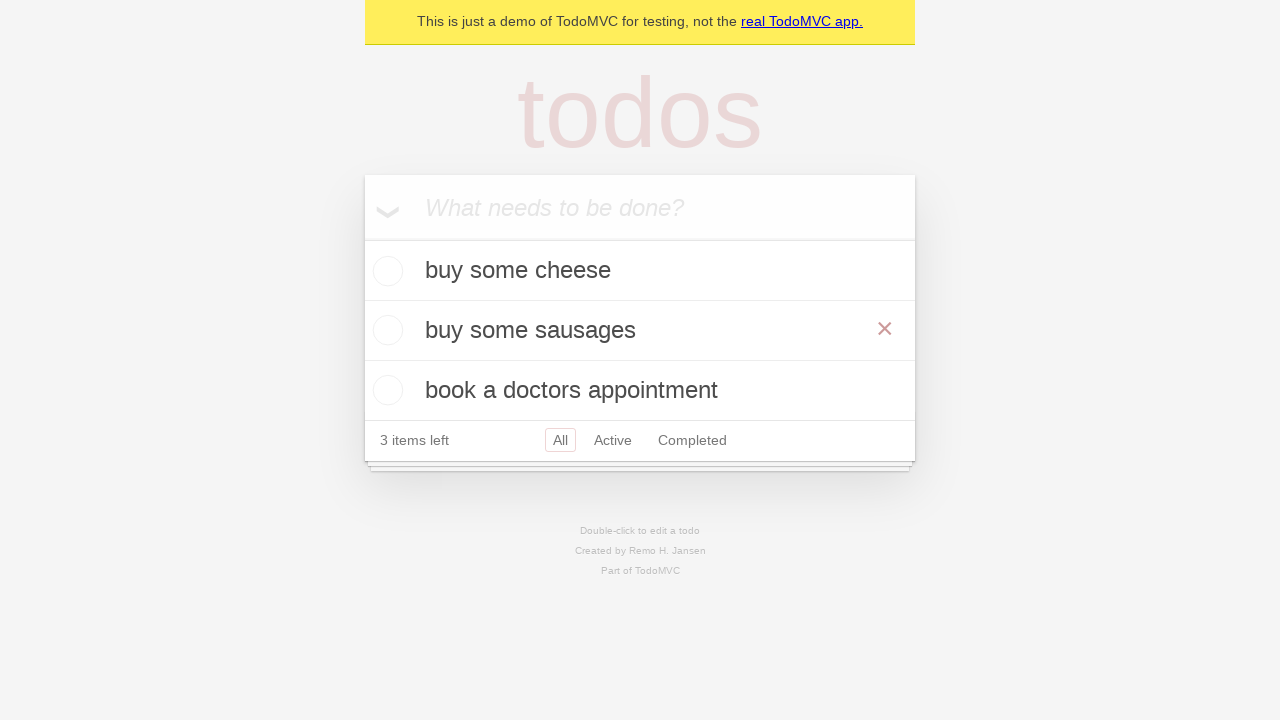